Navigates to a Hindustan Times news article page and waits for the page to load

Starting URL: https://www.hindustantimes.com/india-news/pm-modi-us-visit-modi-ji-thali-new-jersey-restaurant-year-of-millet-101686530395089.html

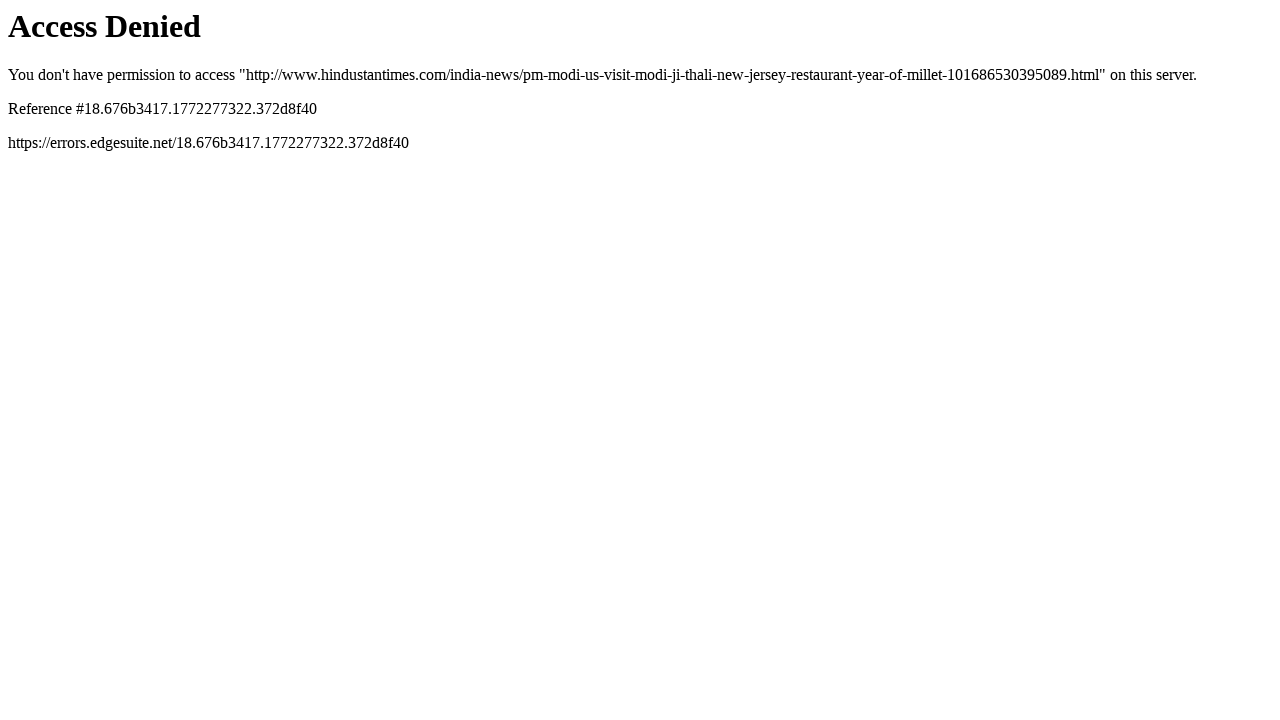

Navigated to Hindustan Times PM Modi US visit article
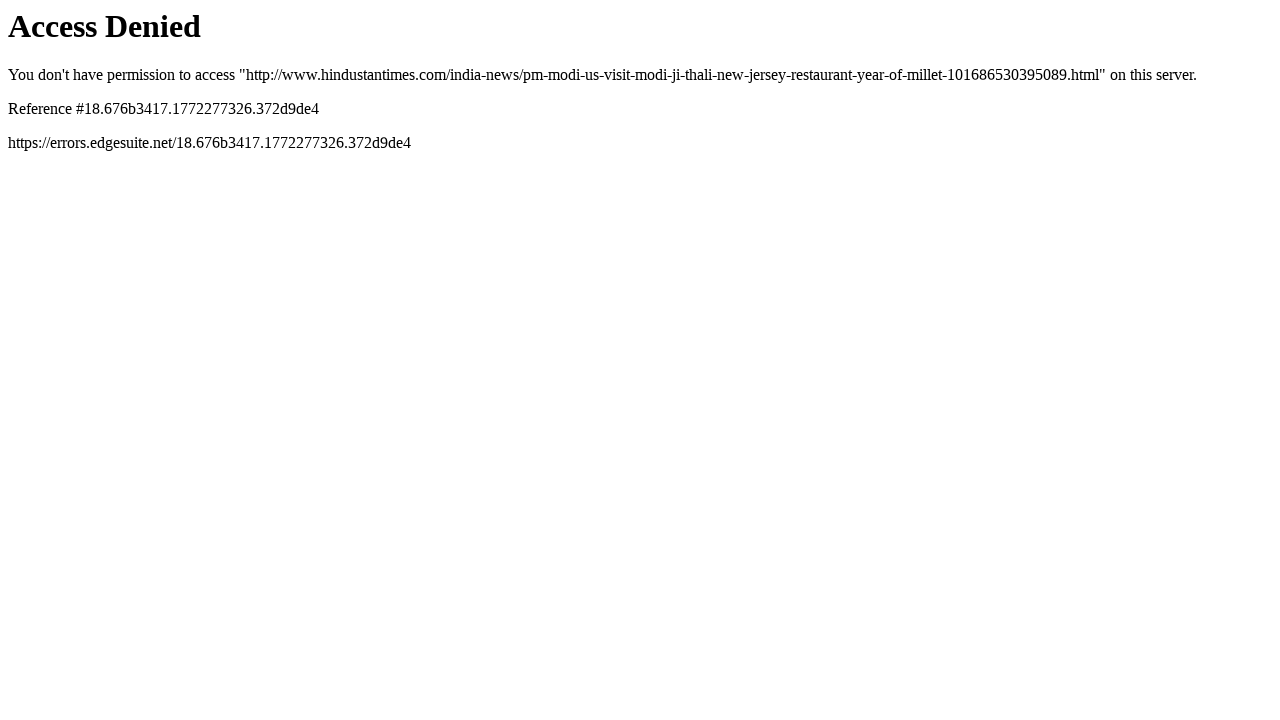

Page DOM content loaded and article ready
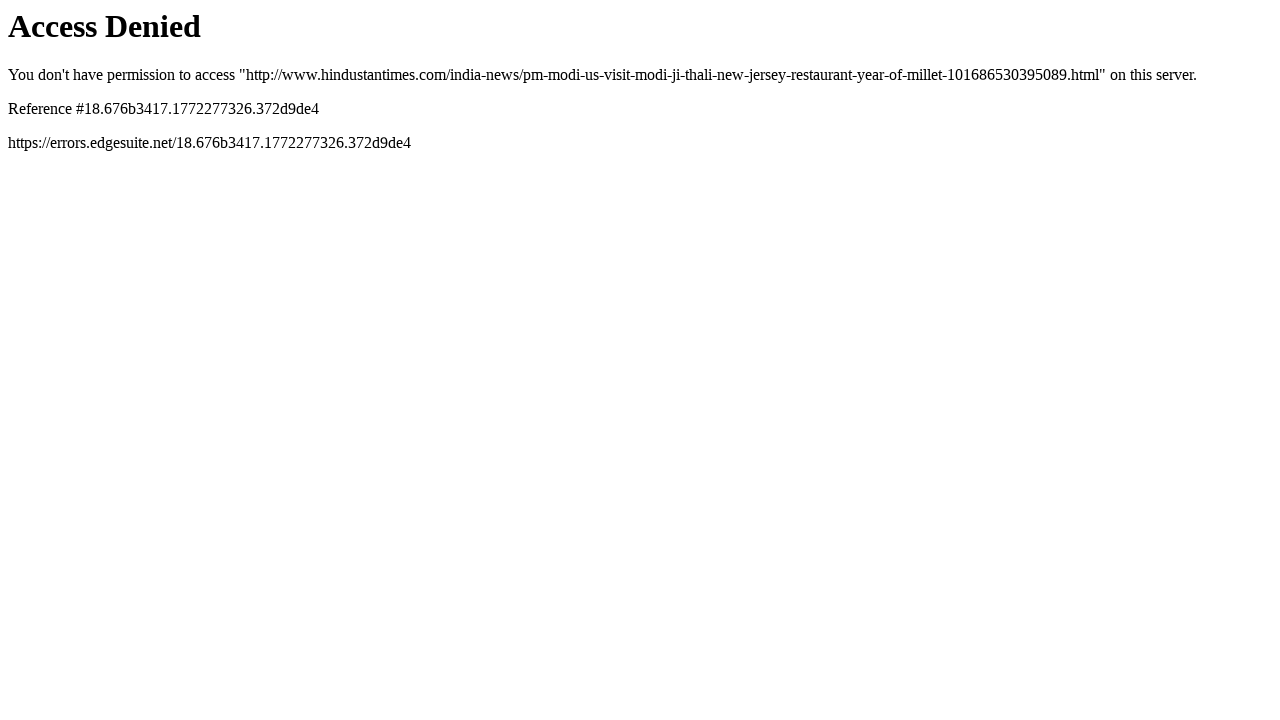

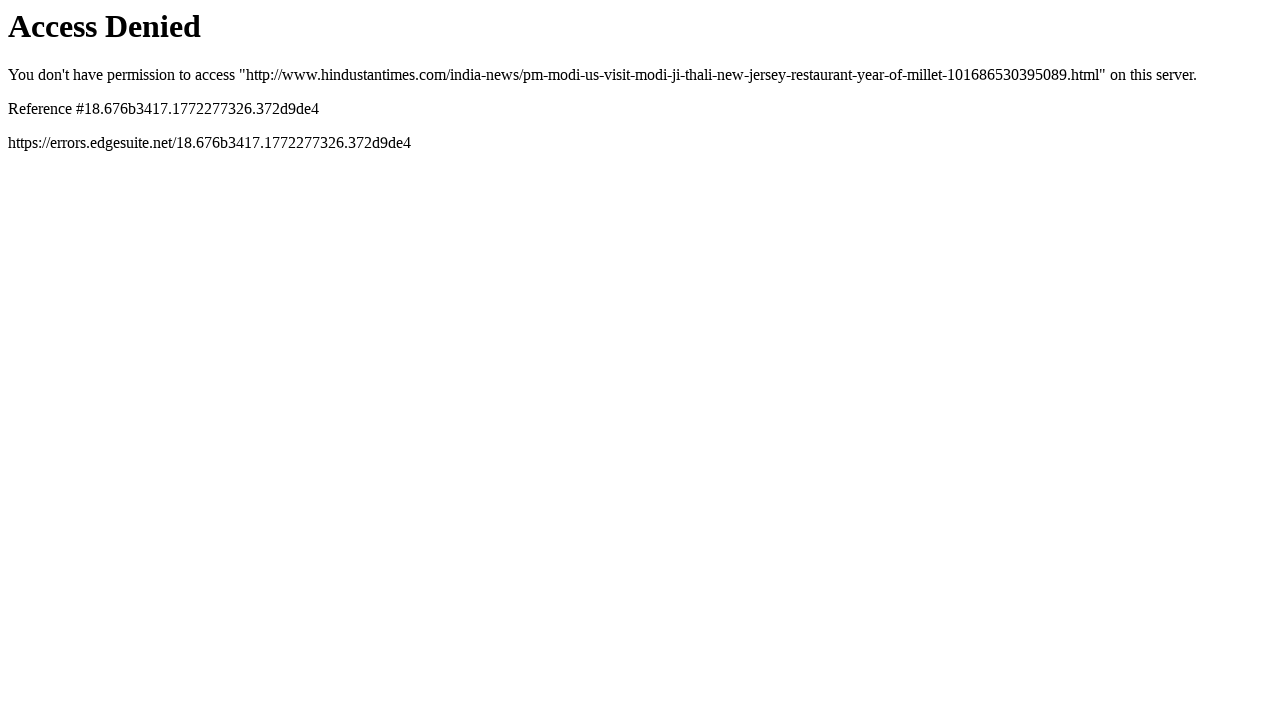